Tests JS Confirm by clicking the confirm button and accepting the dialog

Starting URL: https://the-internet.herokuapp.com/javascript_alerts

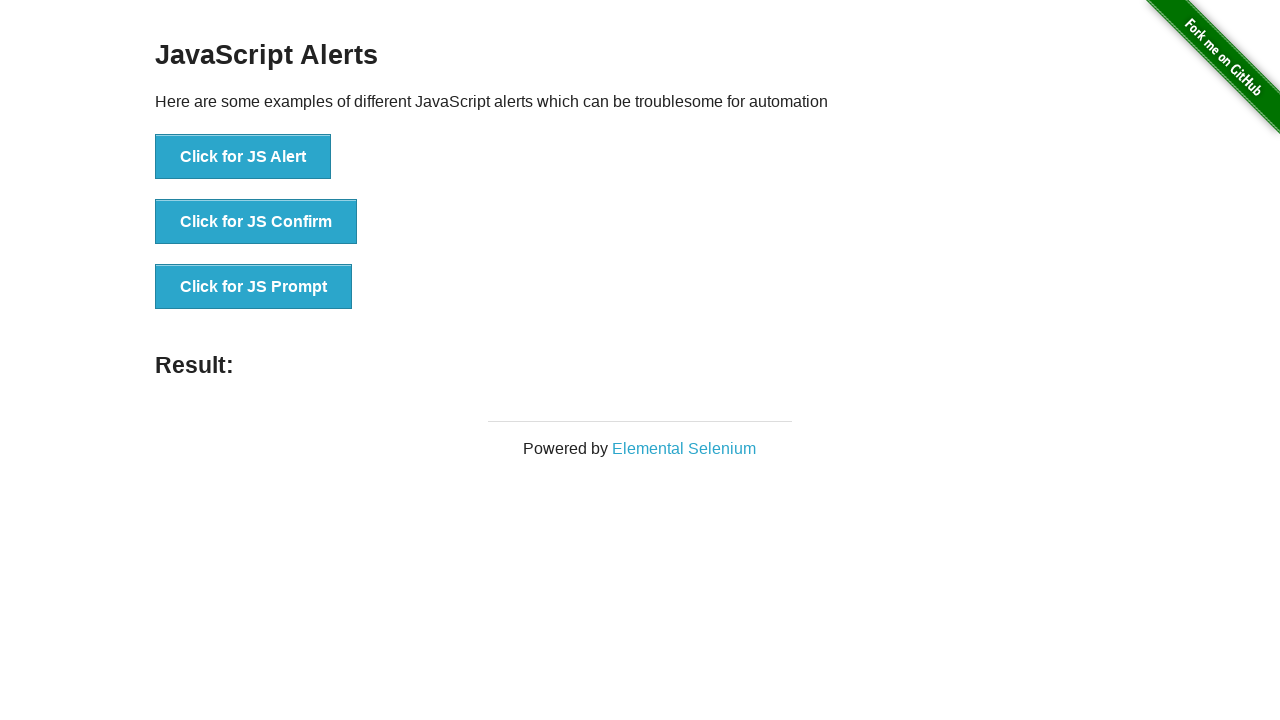

Set up dialog handler to accept the confirm dialog
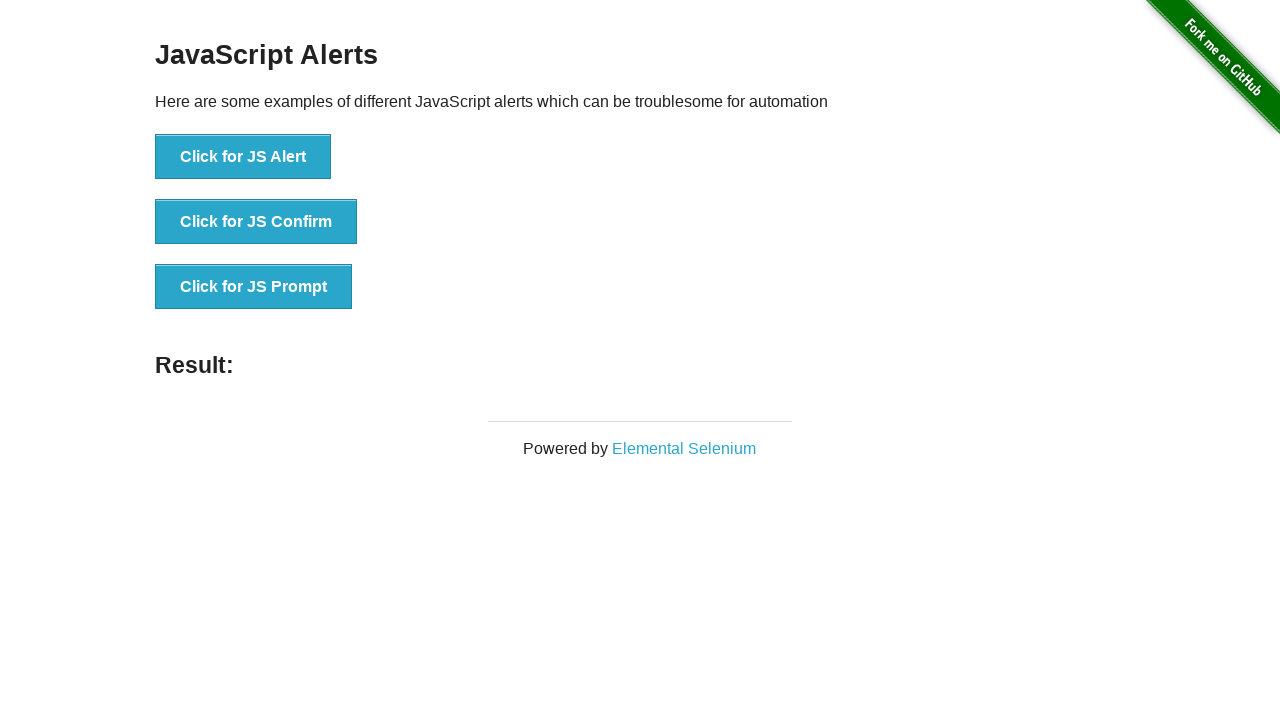

Clicked the JS Confirm button at (256, 222) on button >> nth=1
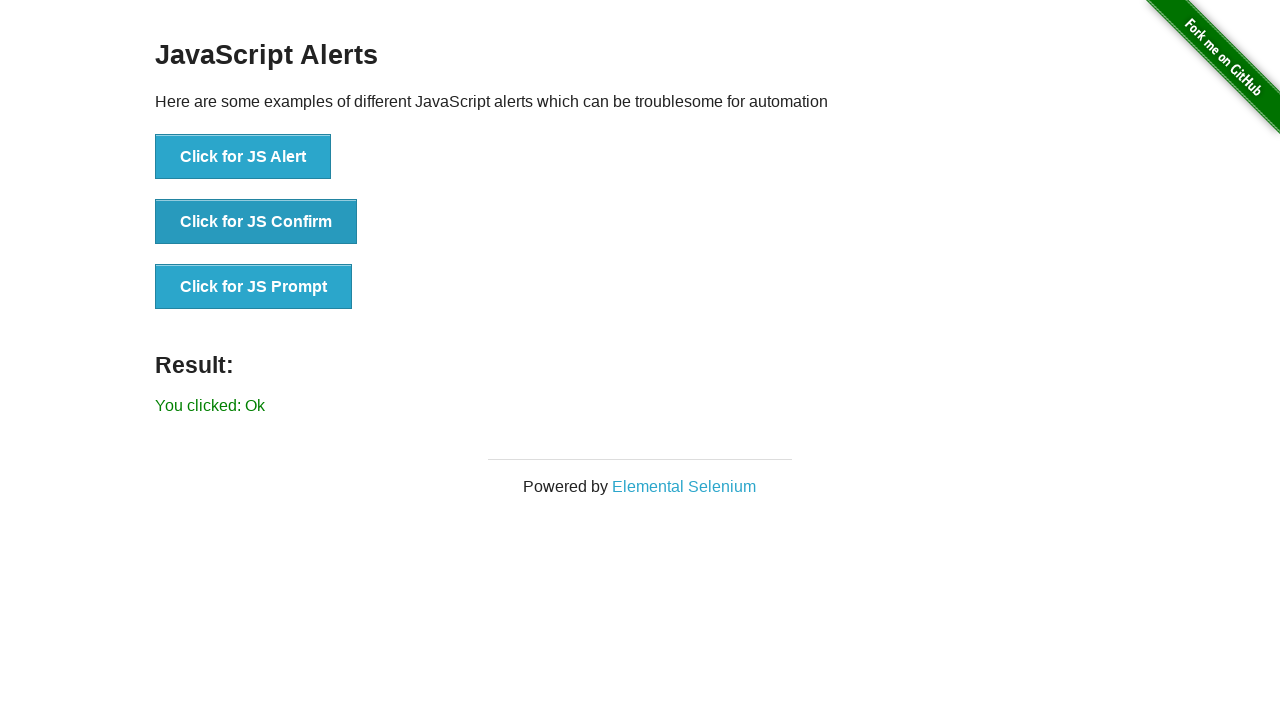

Result element loaded after accepting confirm dialog
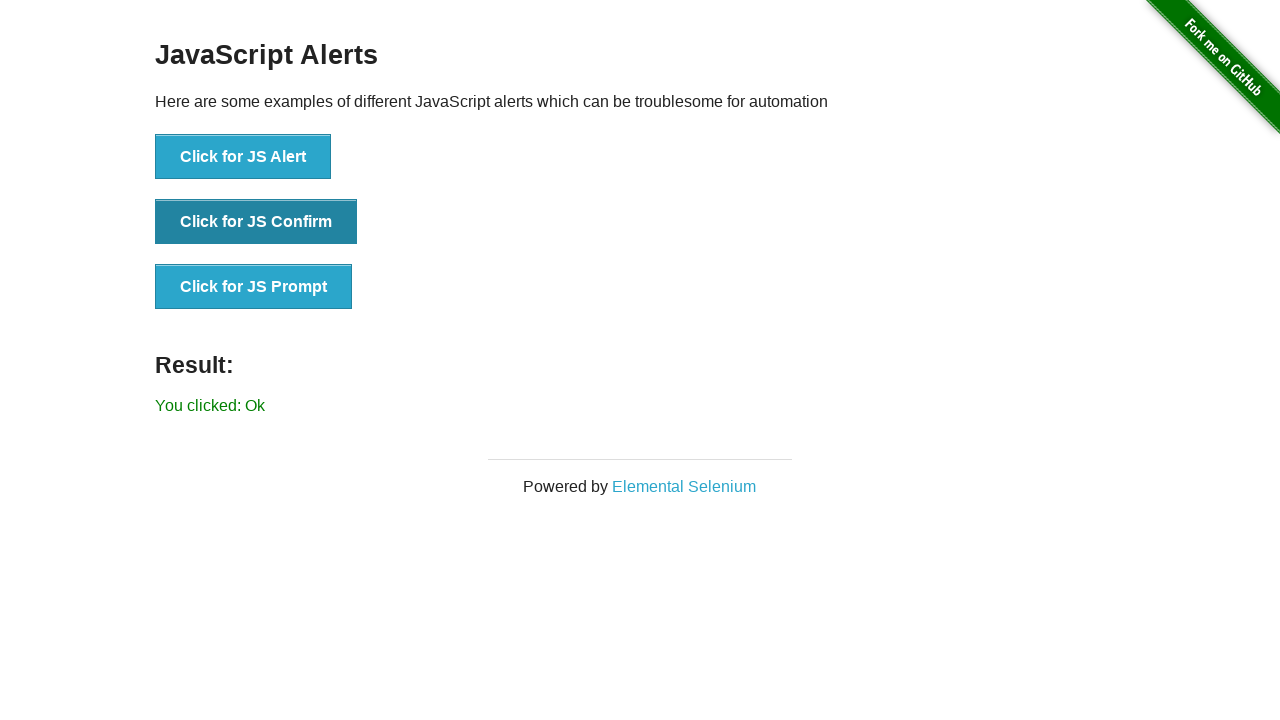

Verified result message shows 'You clicked: Ok'
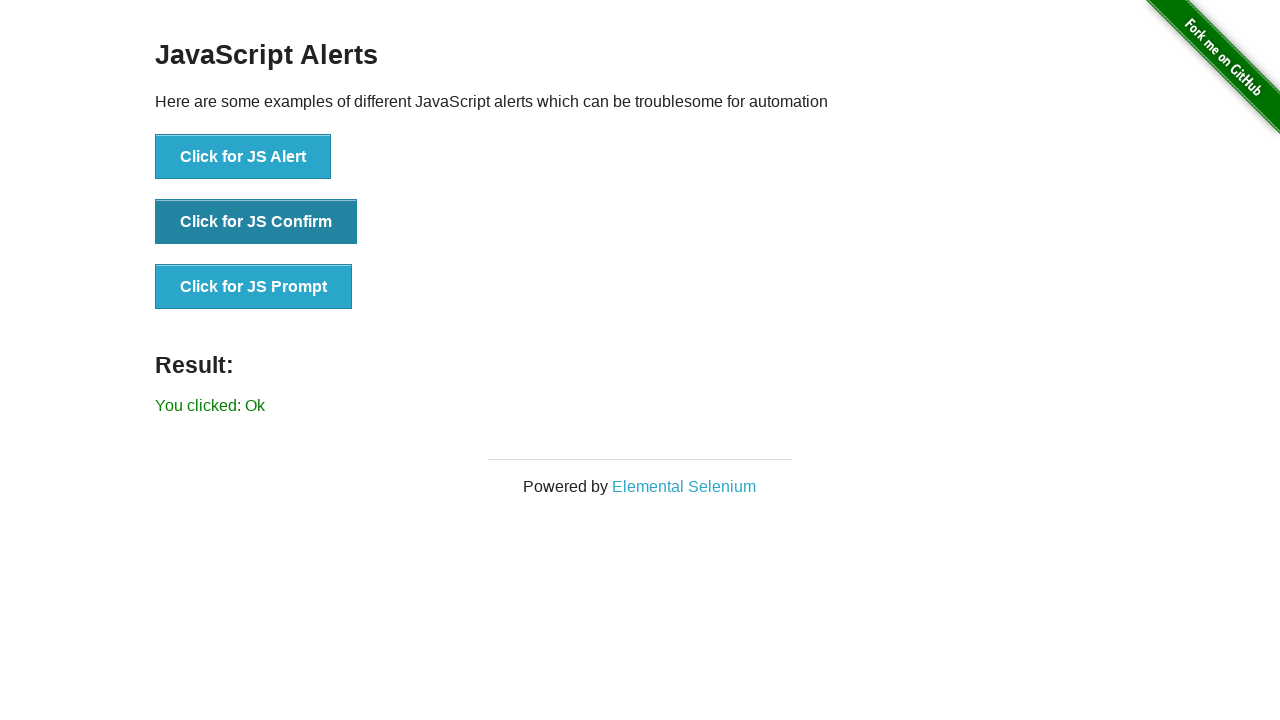

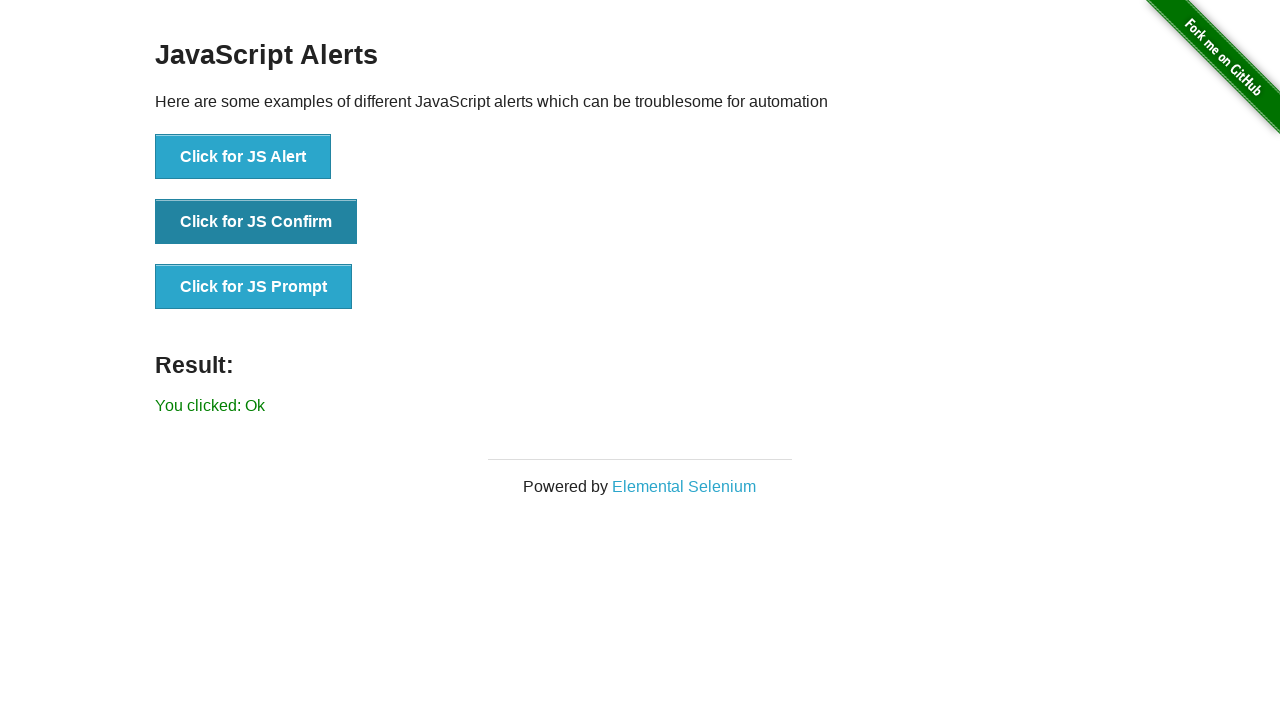